Navigates to the login practice page to verify it loads correctly

Starting URL: https://rahulshettyacademy.com/loginpagePractise/

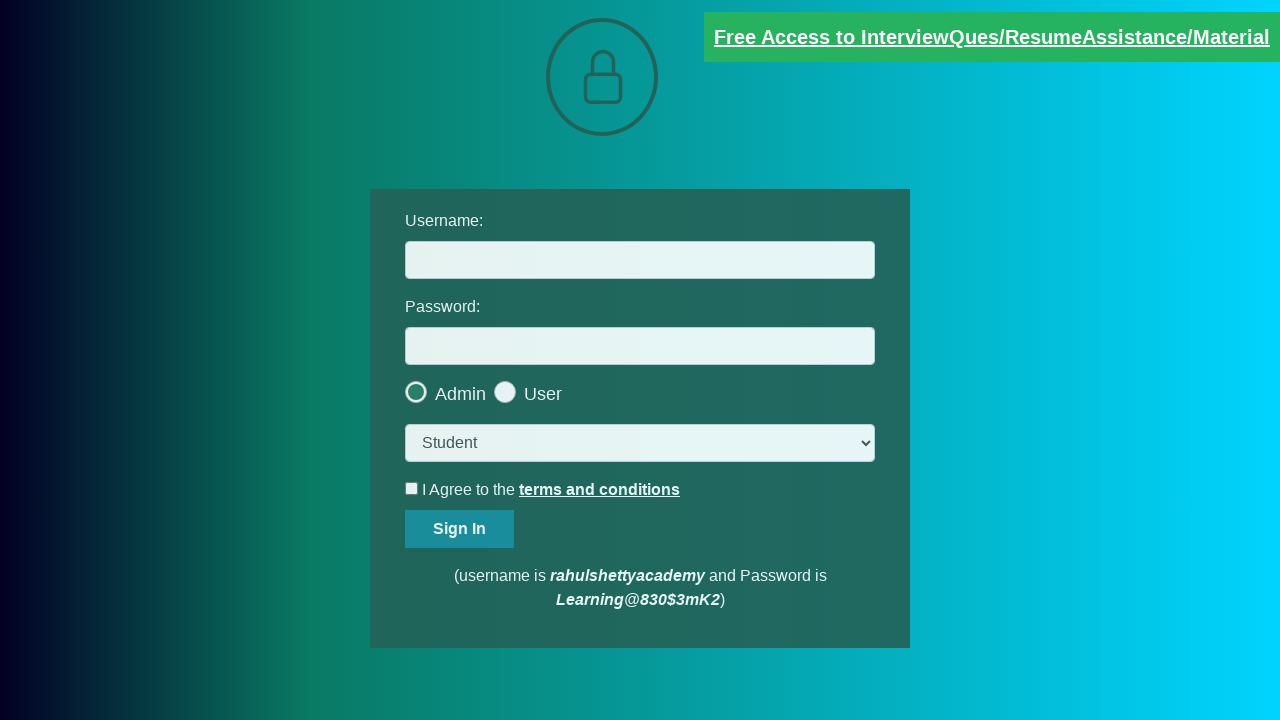

Waited for login practice page to load (DOM content loaded)
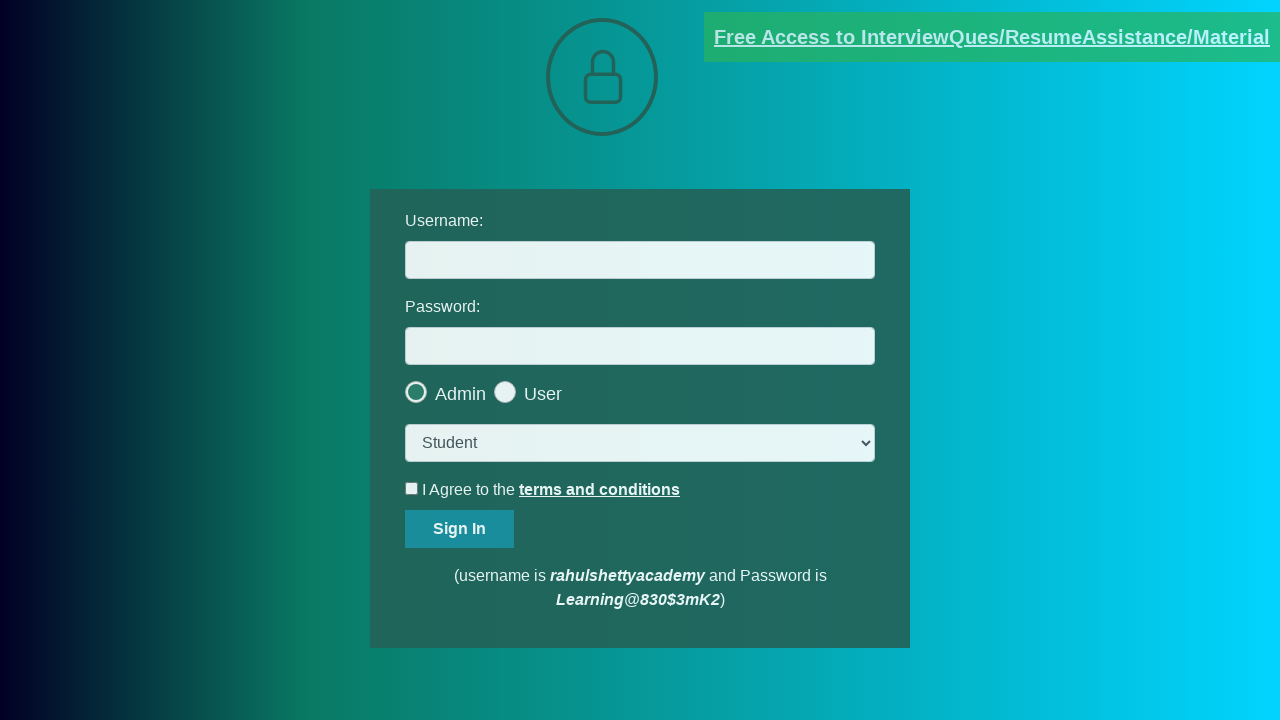

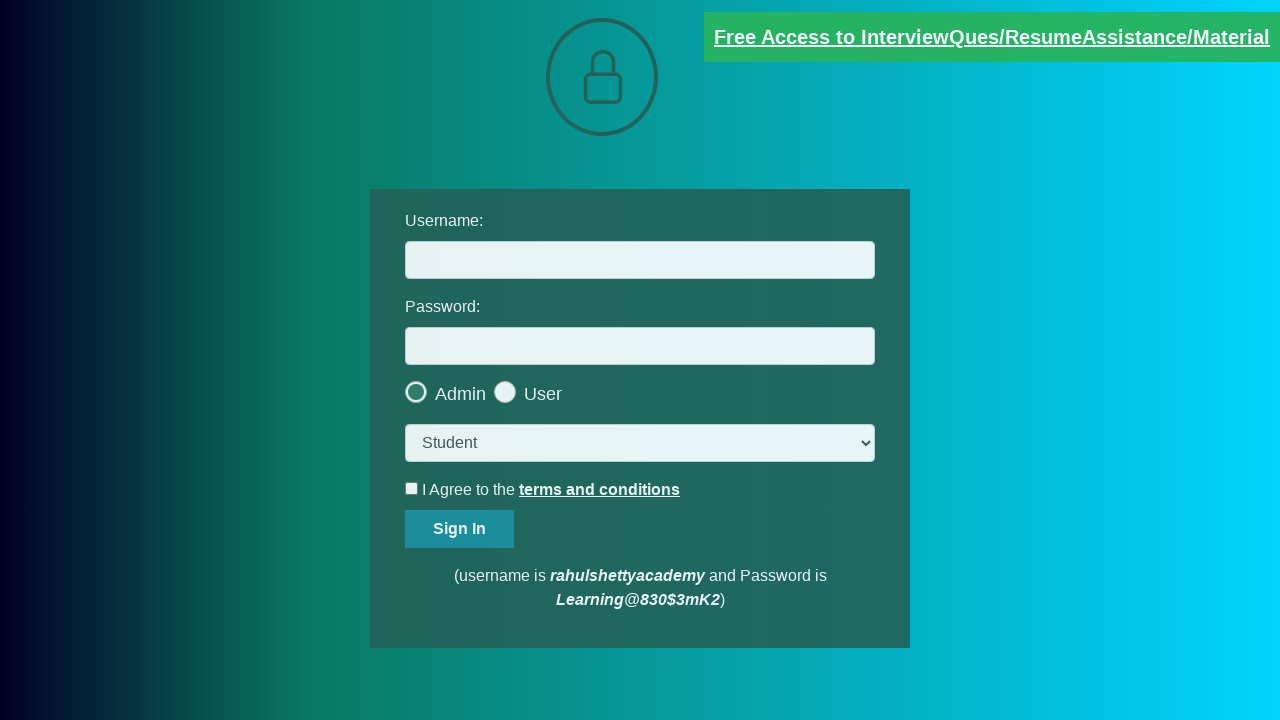